Tests checkbox interactions by clicking on three checkboxes in sequence on a form practice page

Starting URL: https://formy-project.herokuapp.com/checkbox

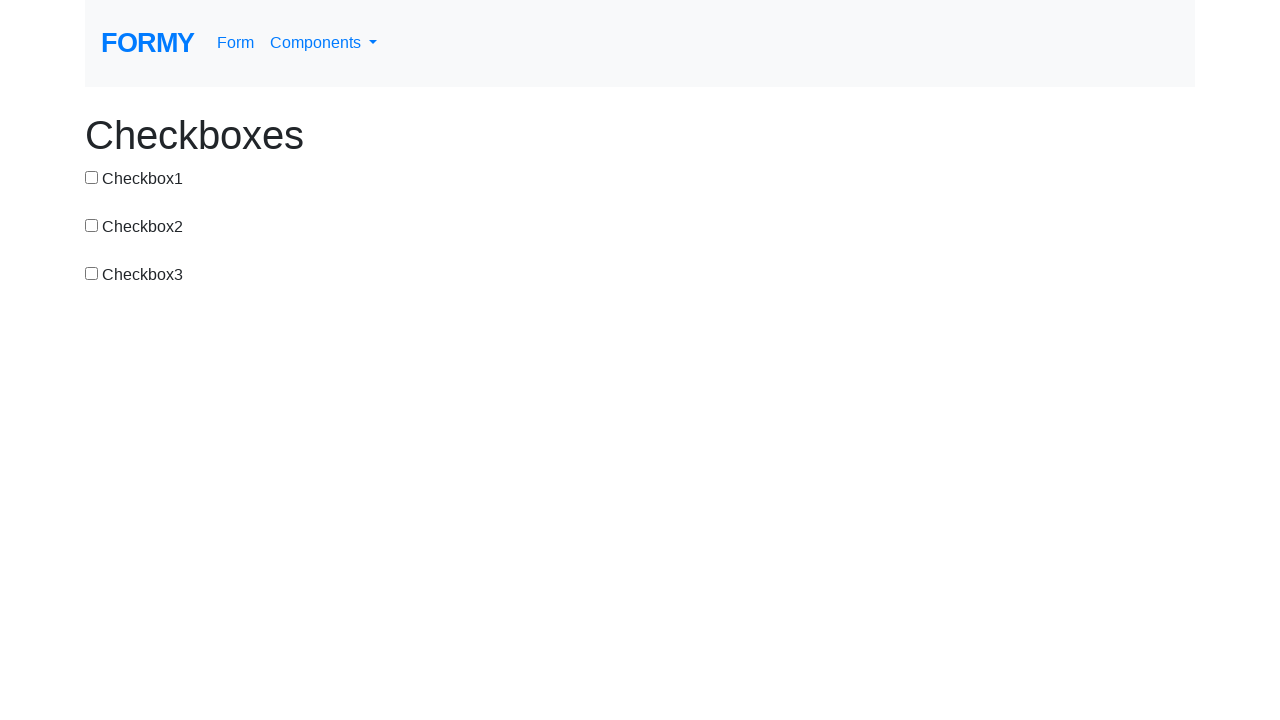

Clicked checkbox 3 at (92, 273) on #checkbox-3
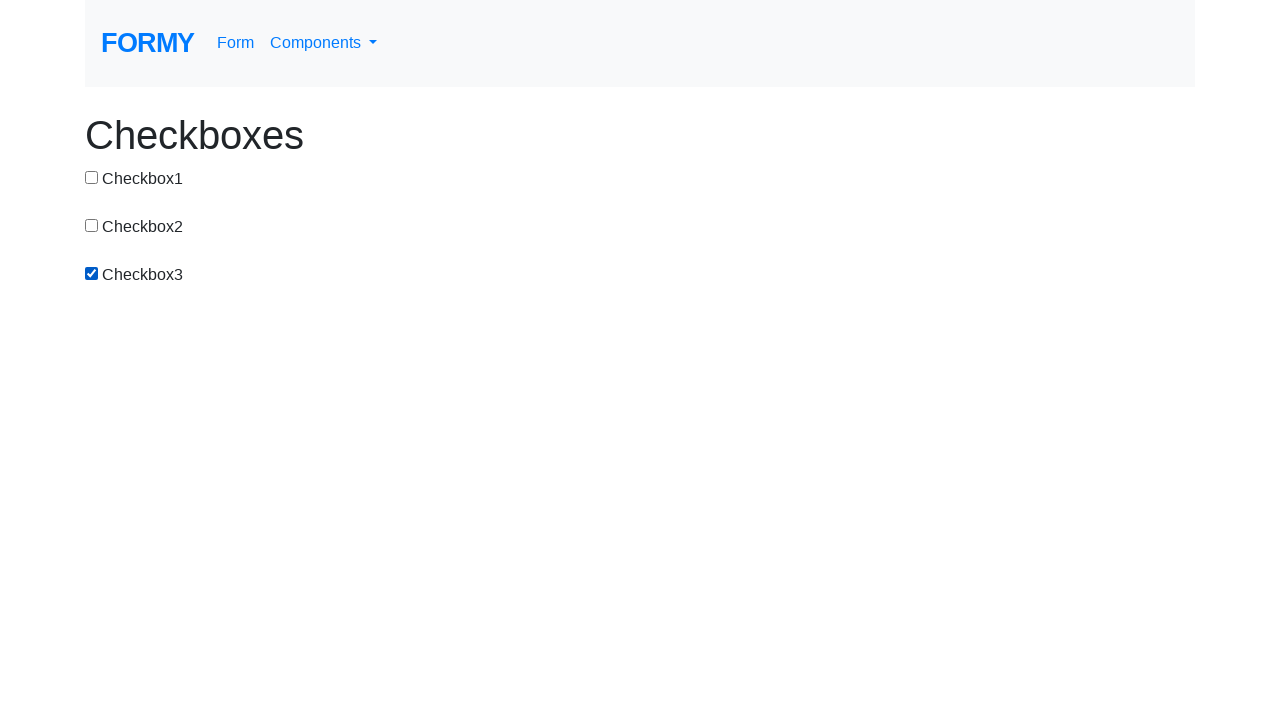

Clicked checkbox 2 at (92, 225) on #checkbox-2
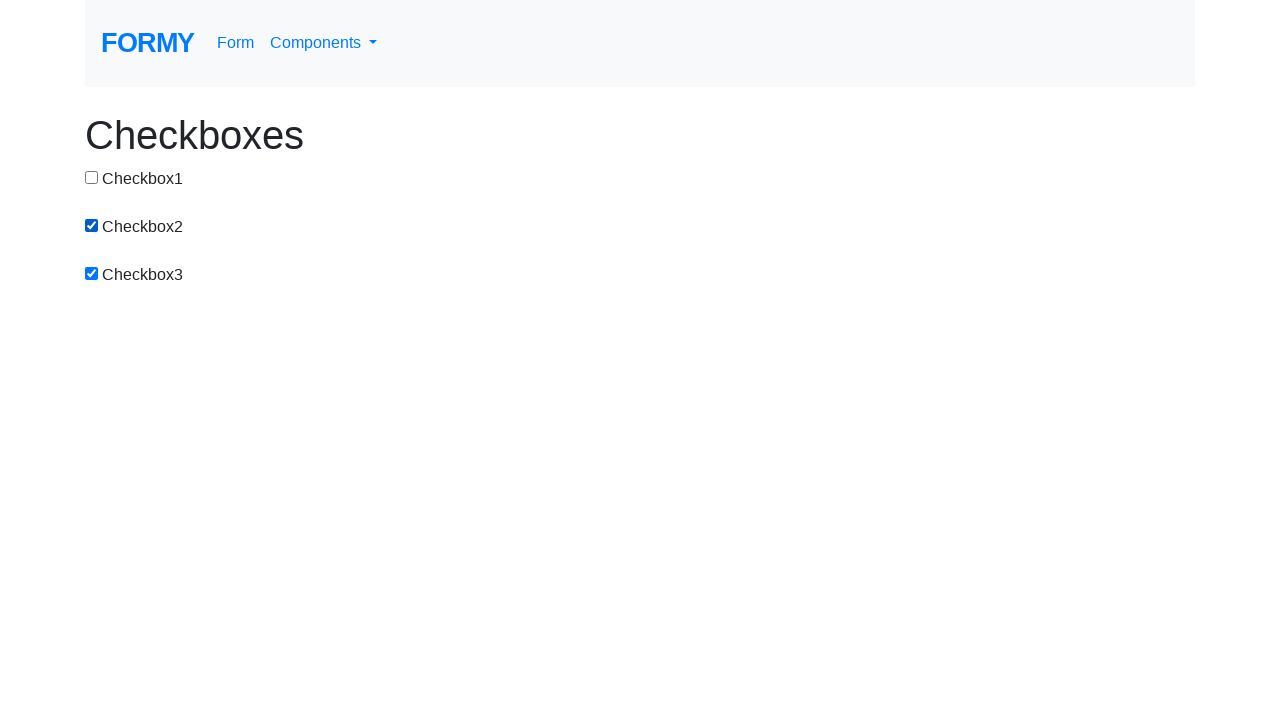

Clicked checkbox 1 at (92, 177) on #checkbox-1
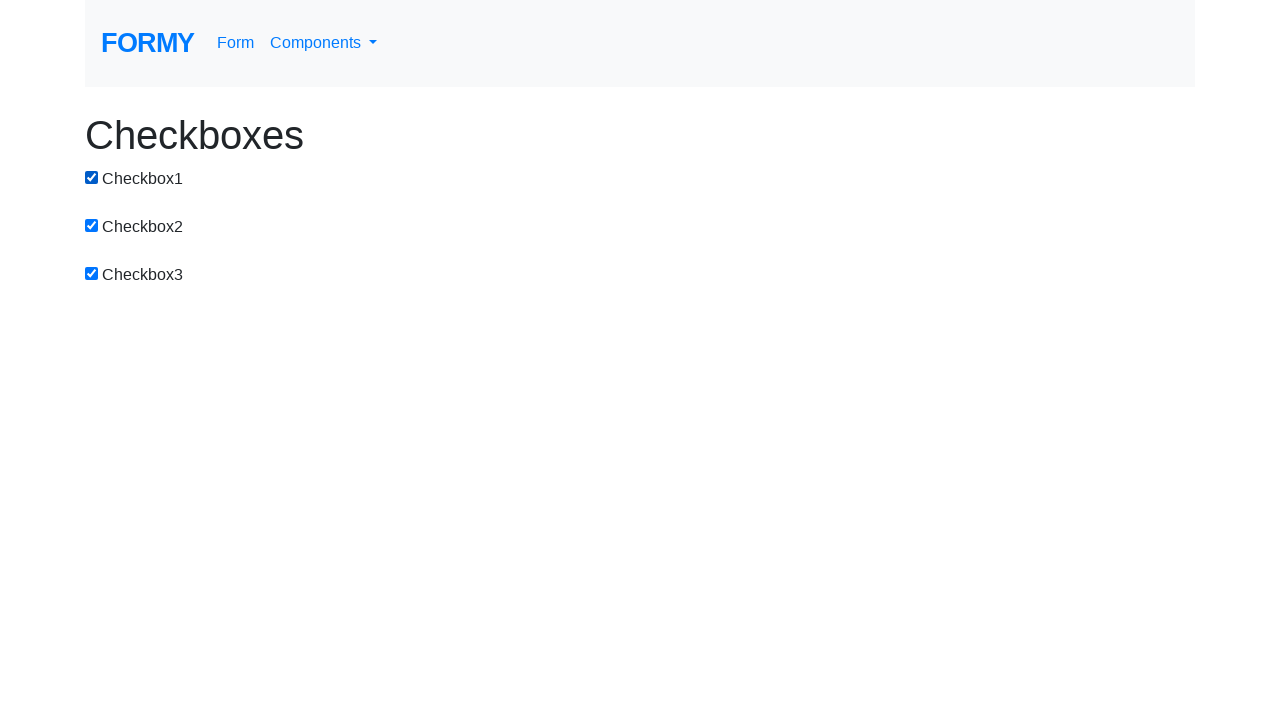

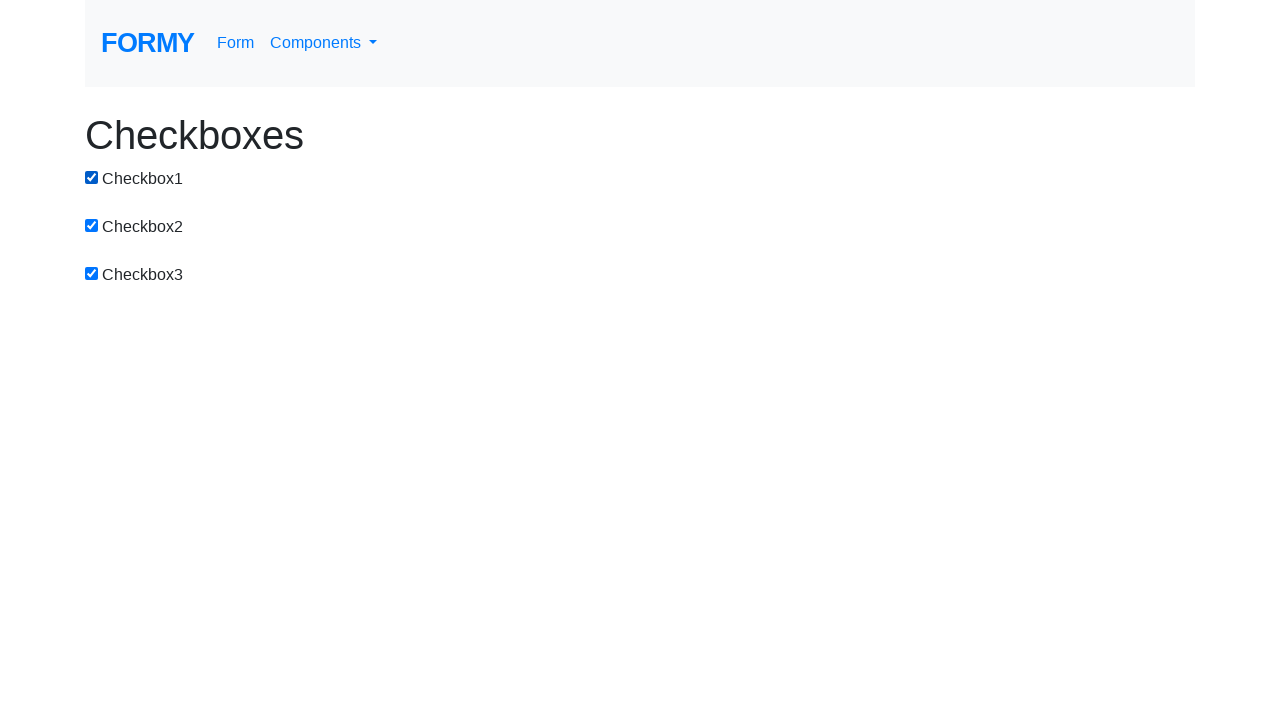